Tests that the "Clear completed" button is hidden when there are no completed items.

Starting URL: https://demo.playwright.dev/todomvc

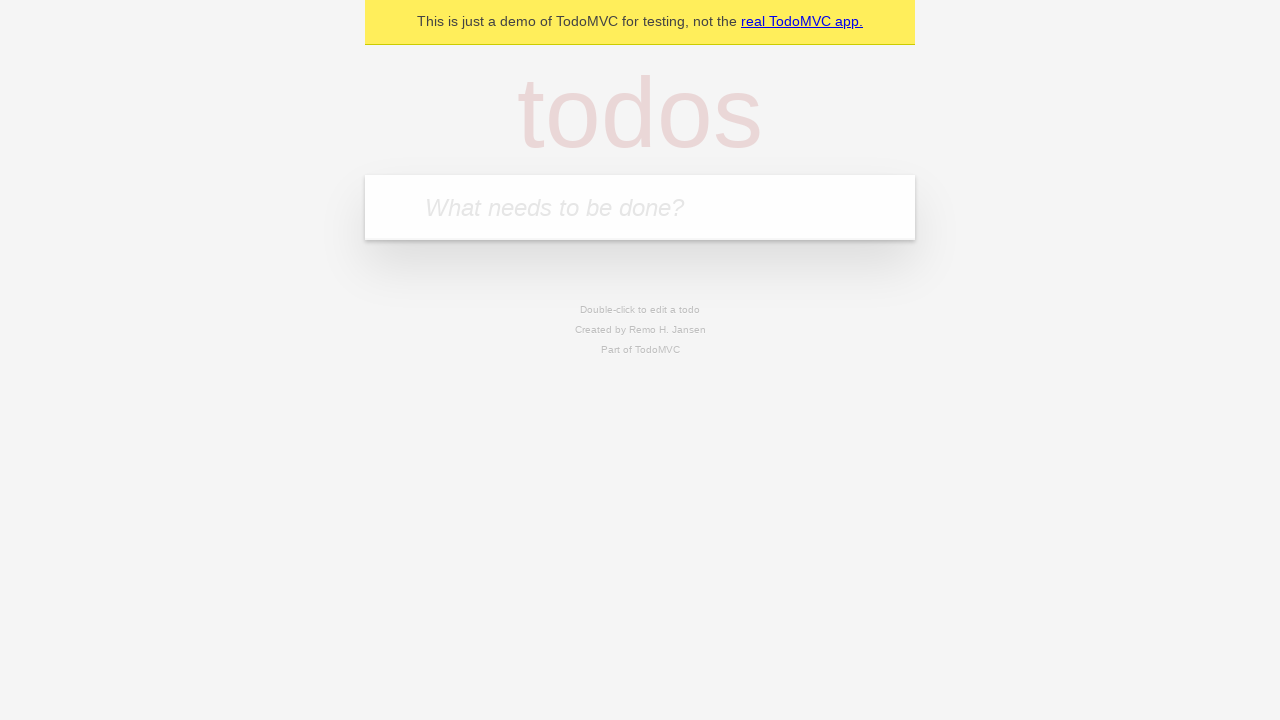

Filled first todo input with 'buy some cheese' on internal:attr=[placeholder="What needs to be done?"i]
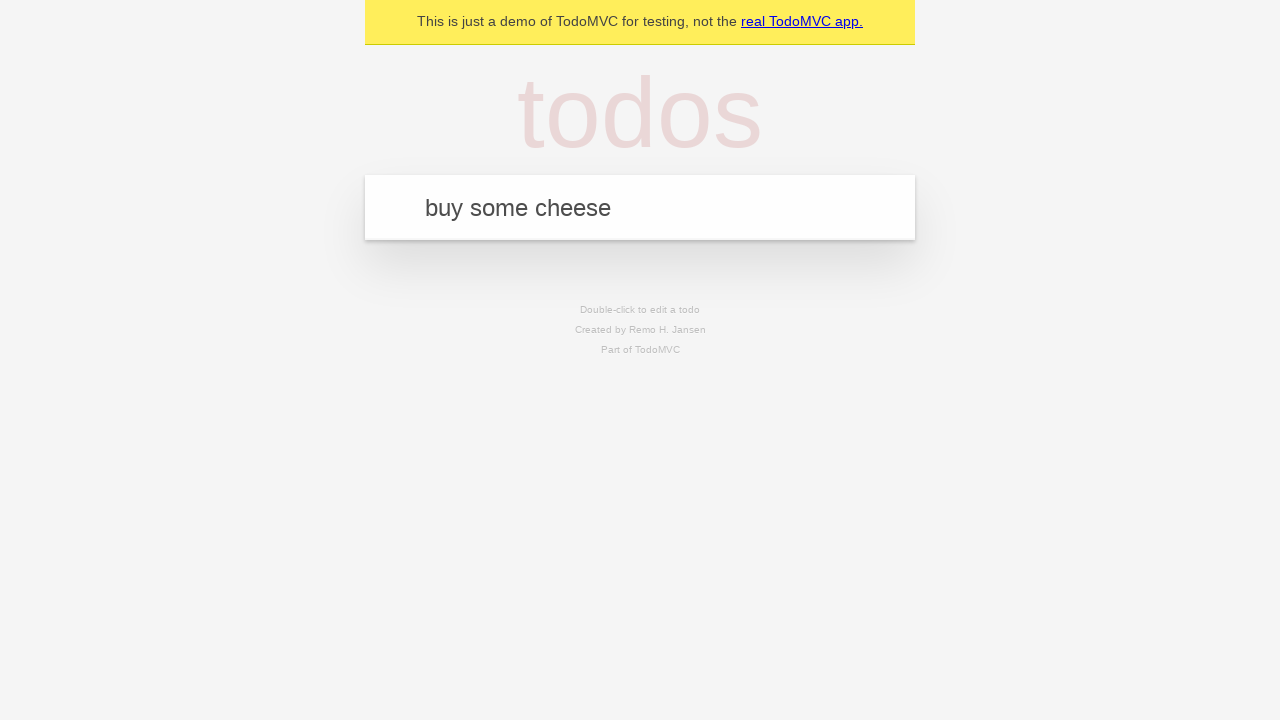

Pressed Enter to create first todo on internal:attr=[placeholder="What needs to be done?"i]
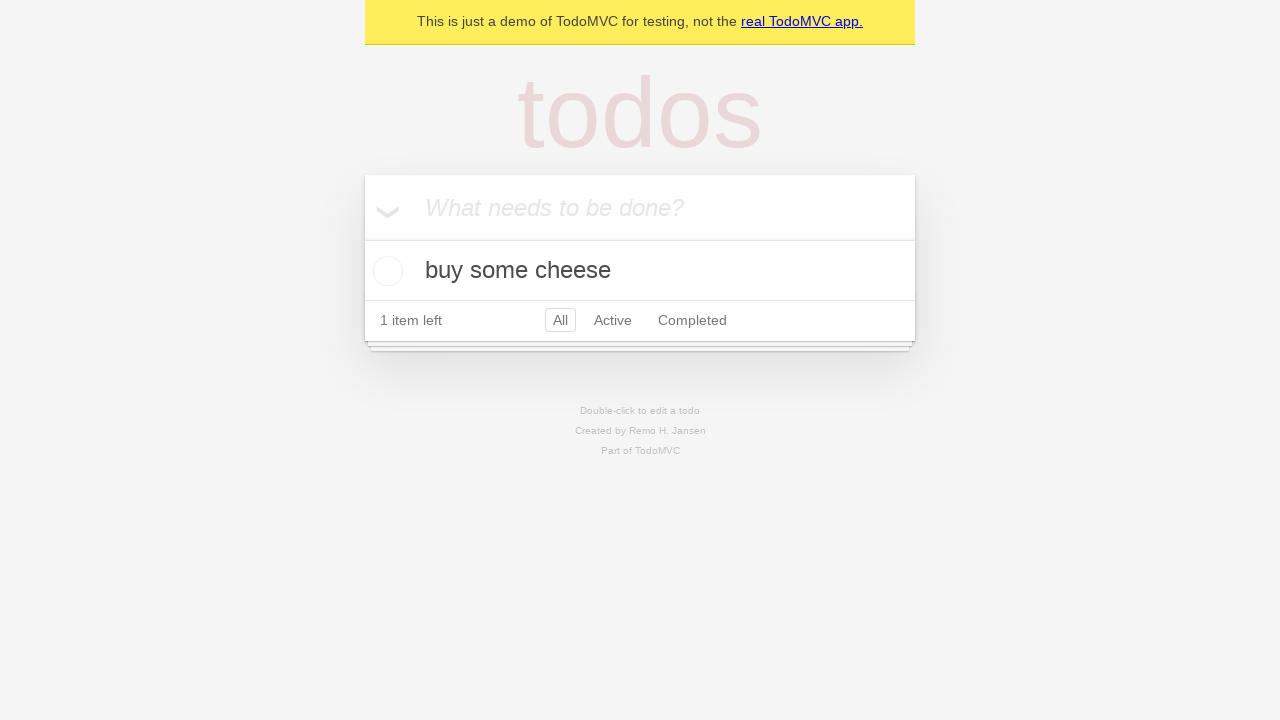

Filled second todo input with 'feed the cat' on internal:attr=[placeholder="What needs to be done?"i]
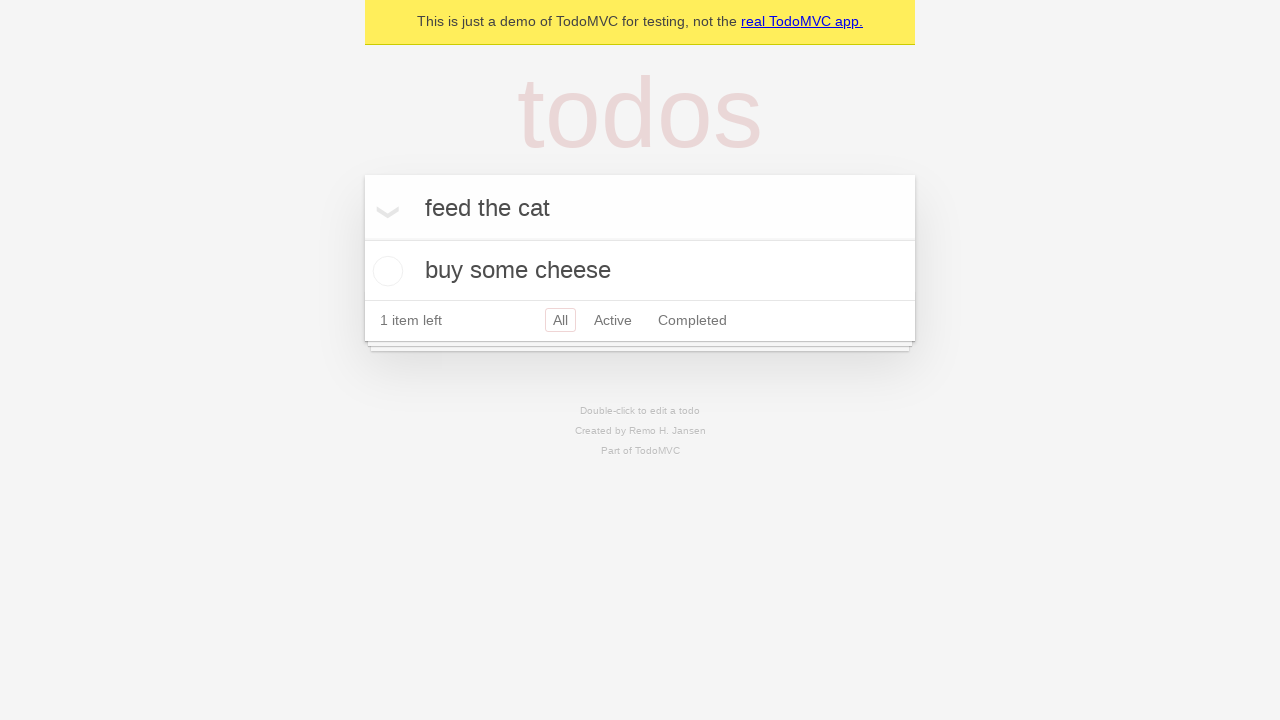

Pressed Enter to create second todo on internal:attr=[placeholder="What needs to be done?"i]
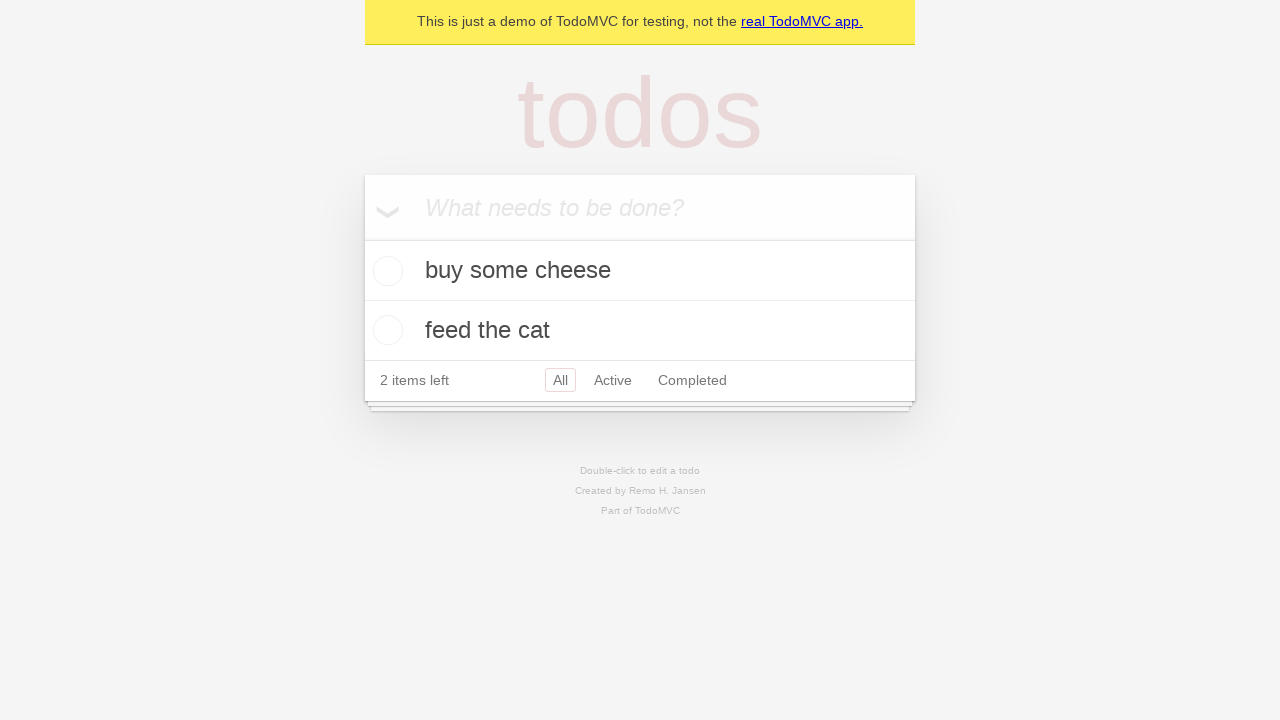

Filled third todo input with 'book a doctors appointment' on internal:attr=[placeholder="What needs to be done?"i]
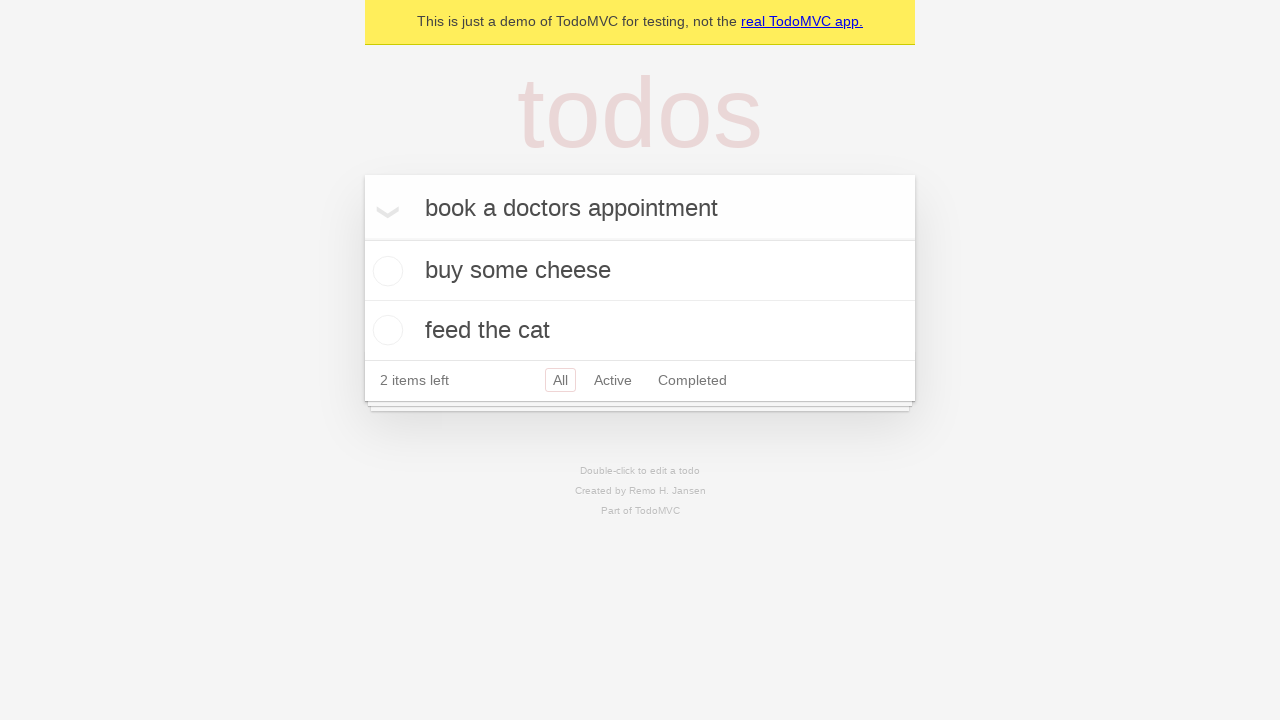

Pressed Enter to create third todo on internal:attr=[placeholder="What needs to be done?"i]
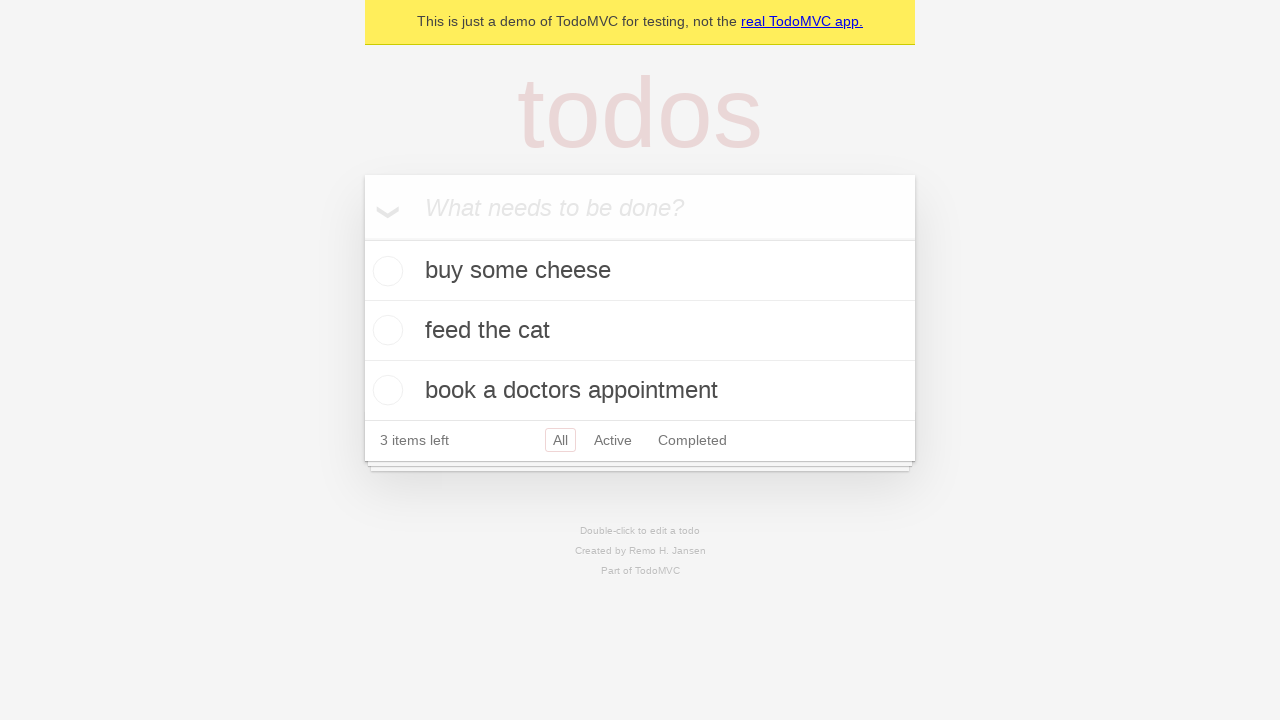

Confirmed that all 3 todos have been created
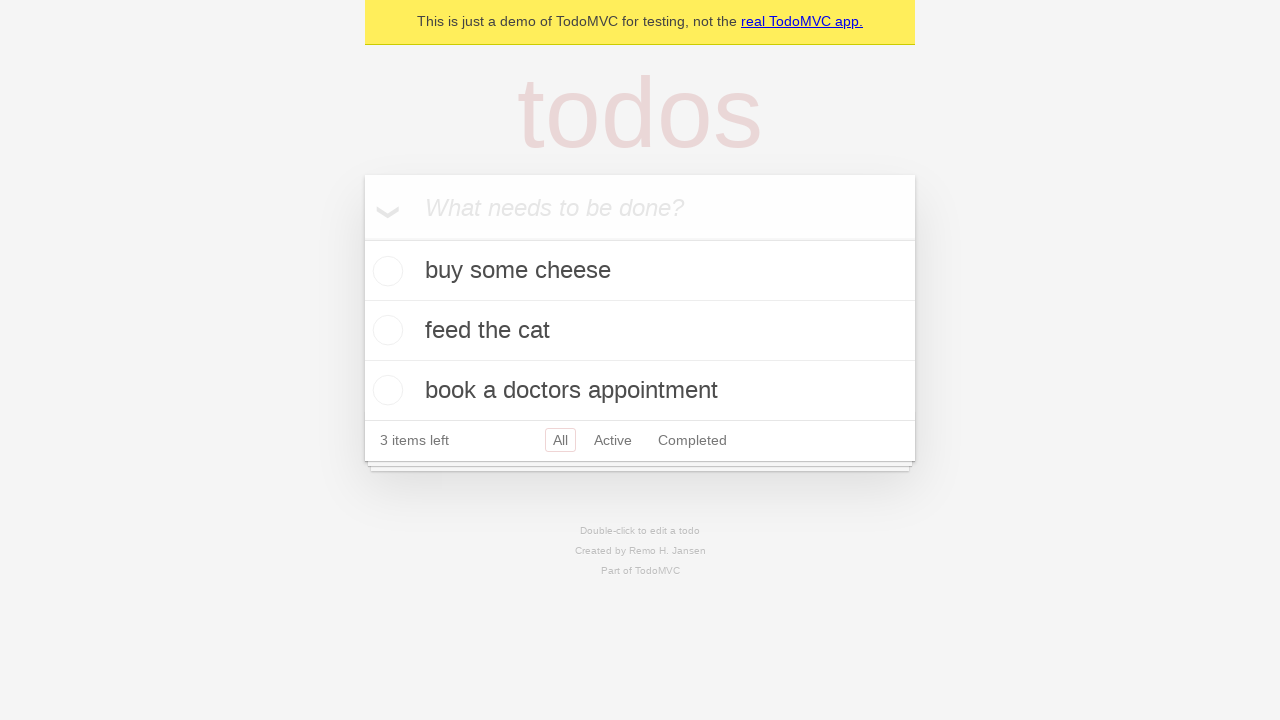

Checked the first todo item to mark it as completed at (385, 271) on .todo-list li .toggle >> nth=0
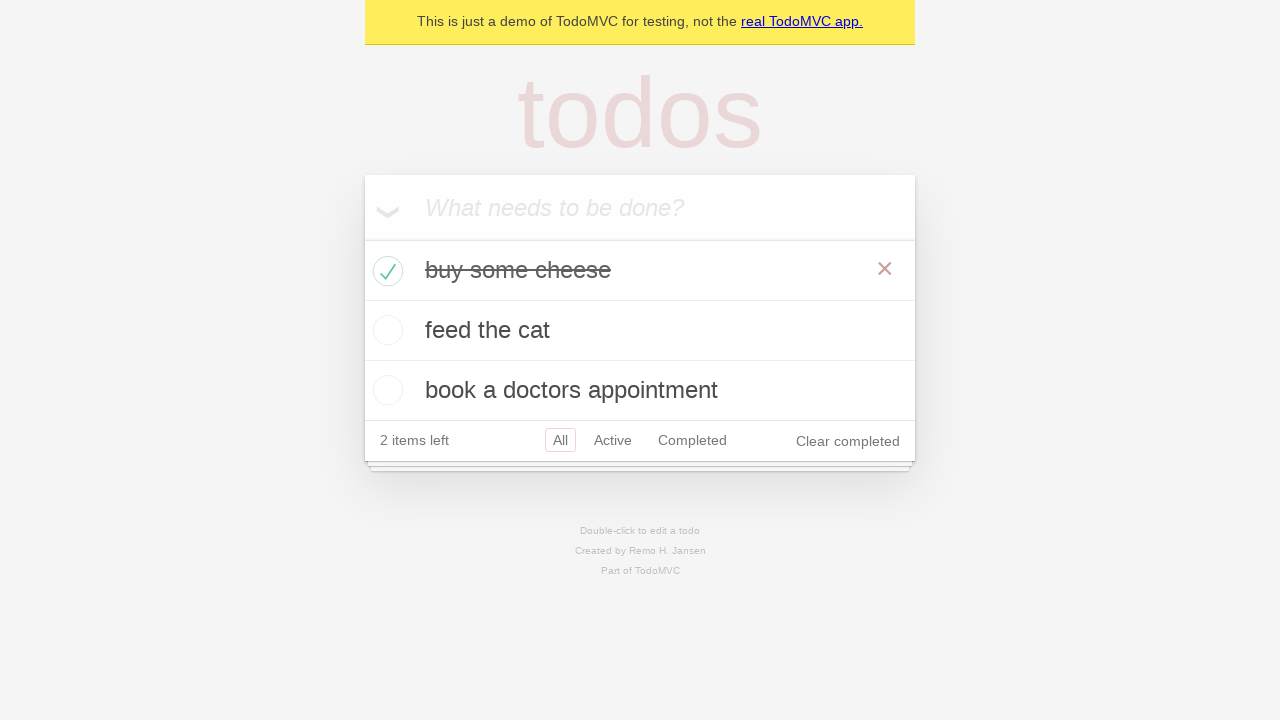

Clicked the 'Clear completed' button at (848, 441) on internal:role=button[name="Clear completed"i]
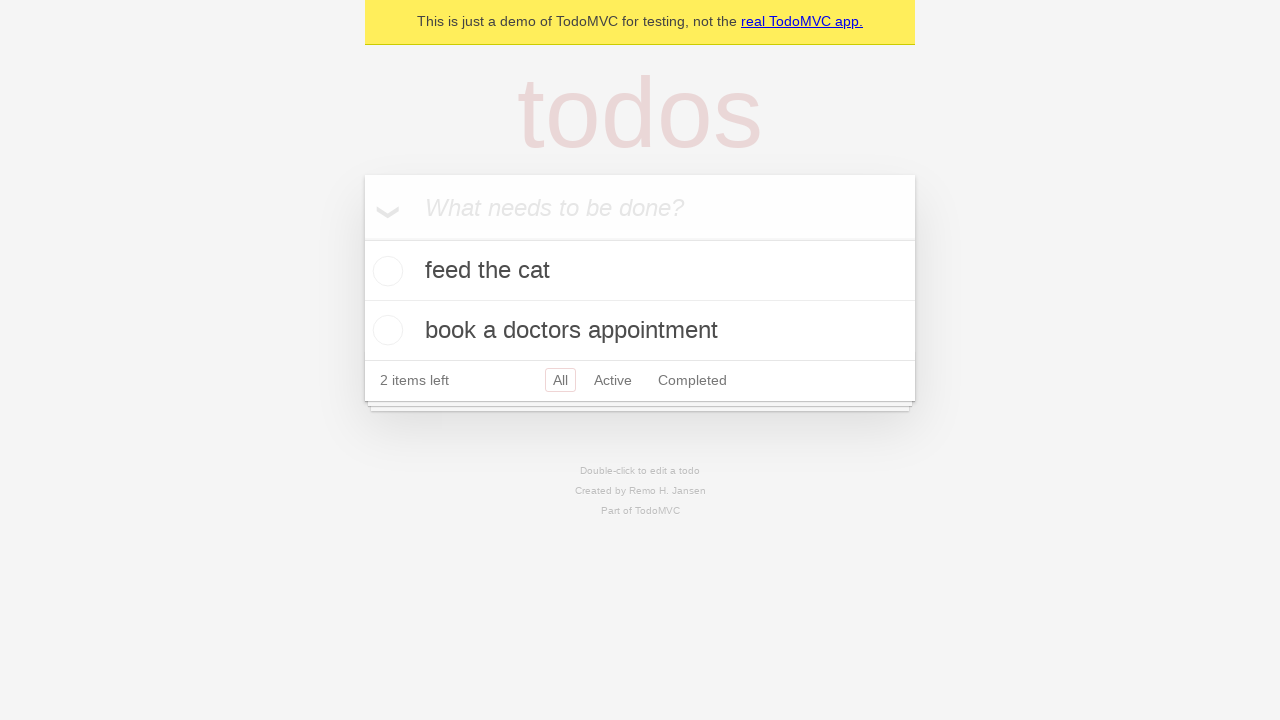

Waited 500ms for UI to update after clearing completed items
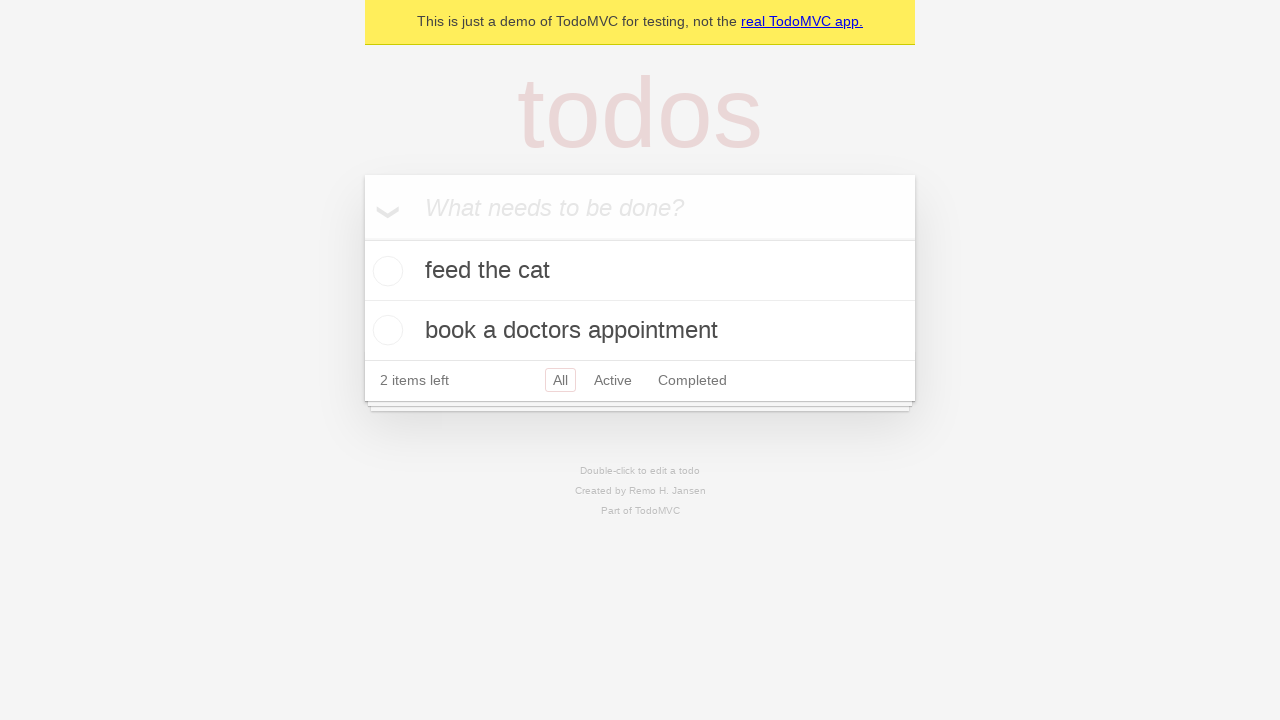

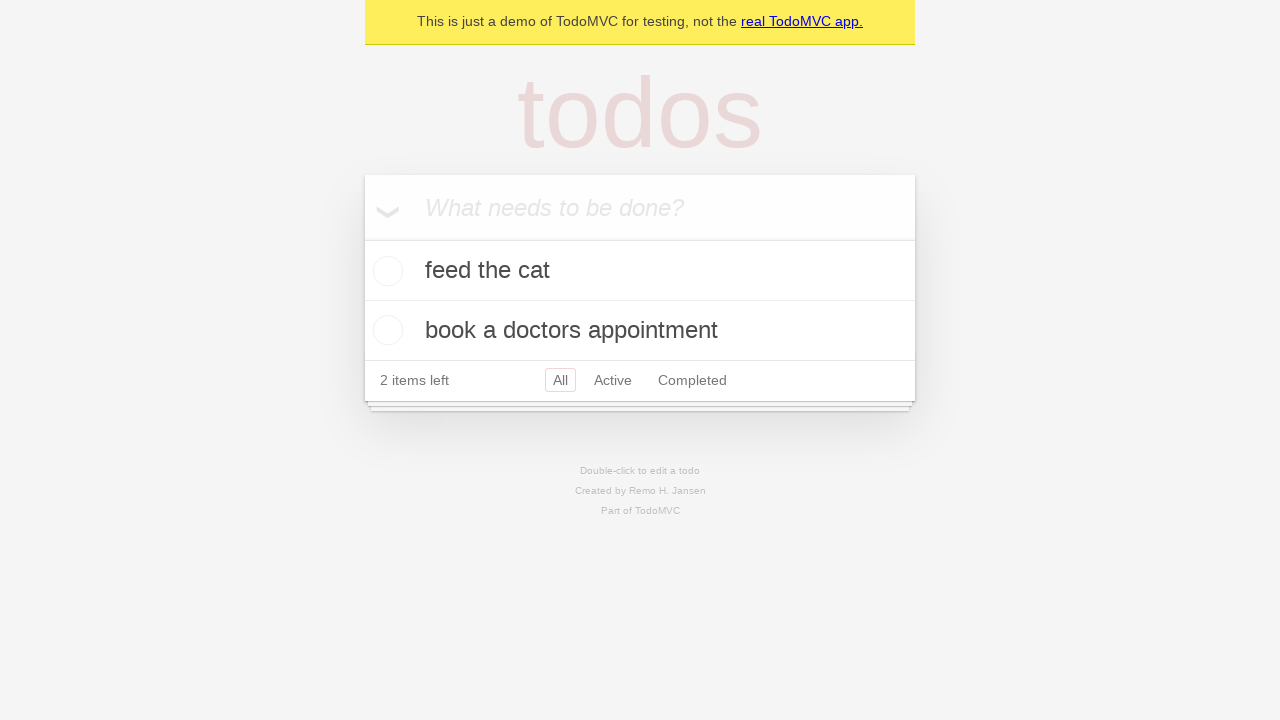